Tests mouse wheel scrolling functionality on the page

Starting URL: https://practice.cydeo.com/

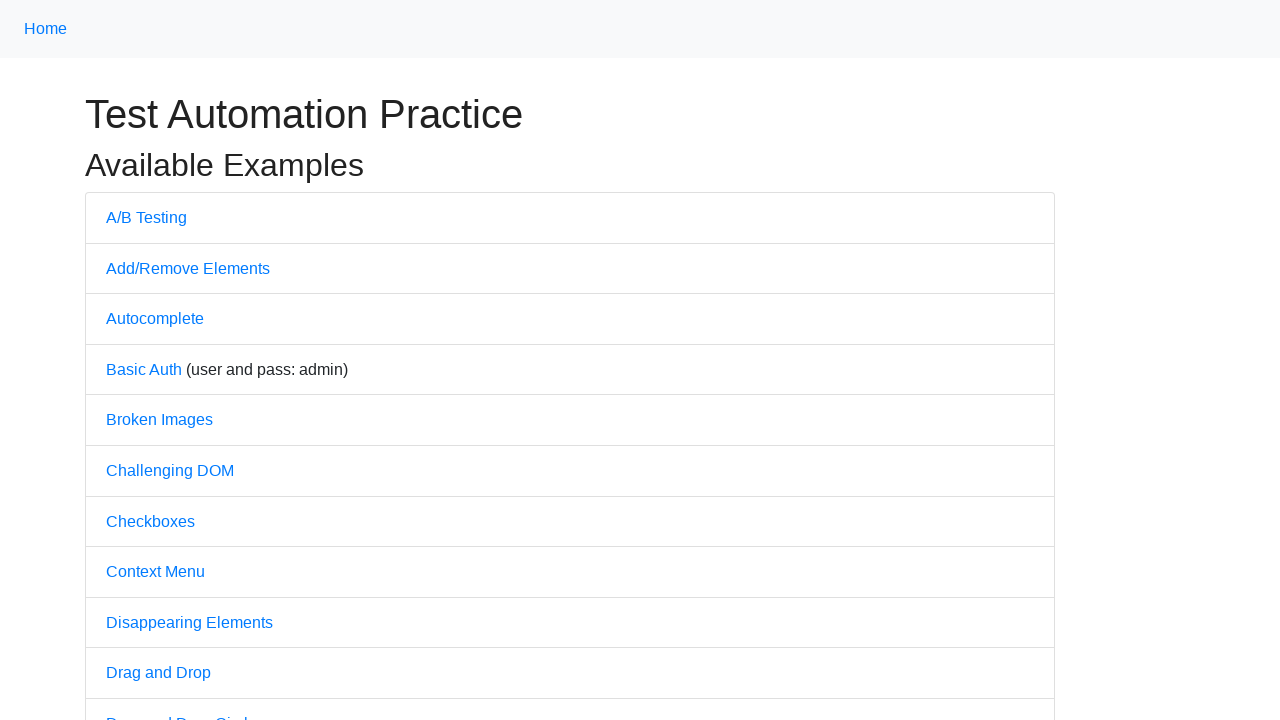

Navigated to https://practice.cydeo.com/
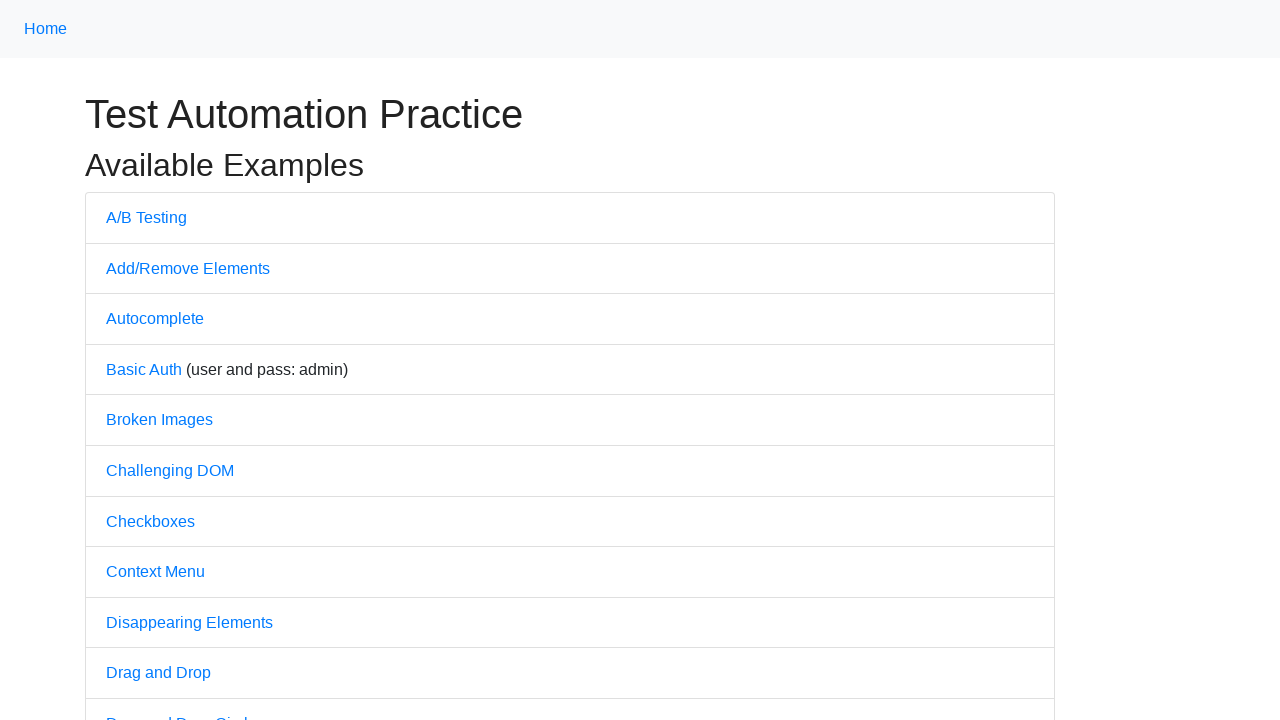

Scrolled down the page using mouse wheel
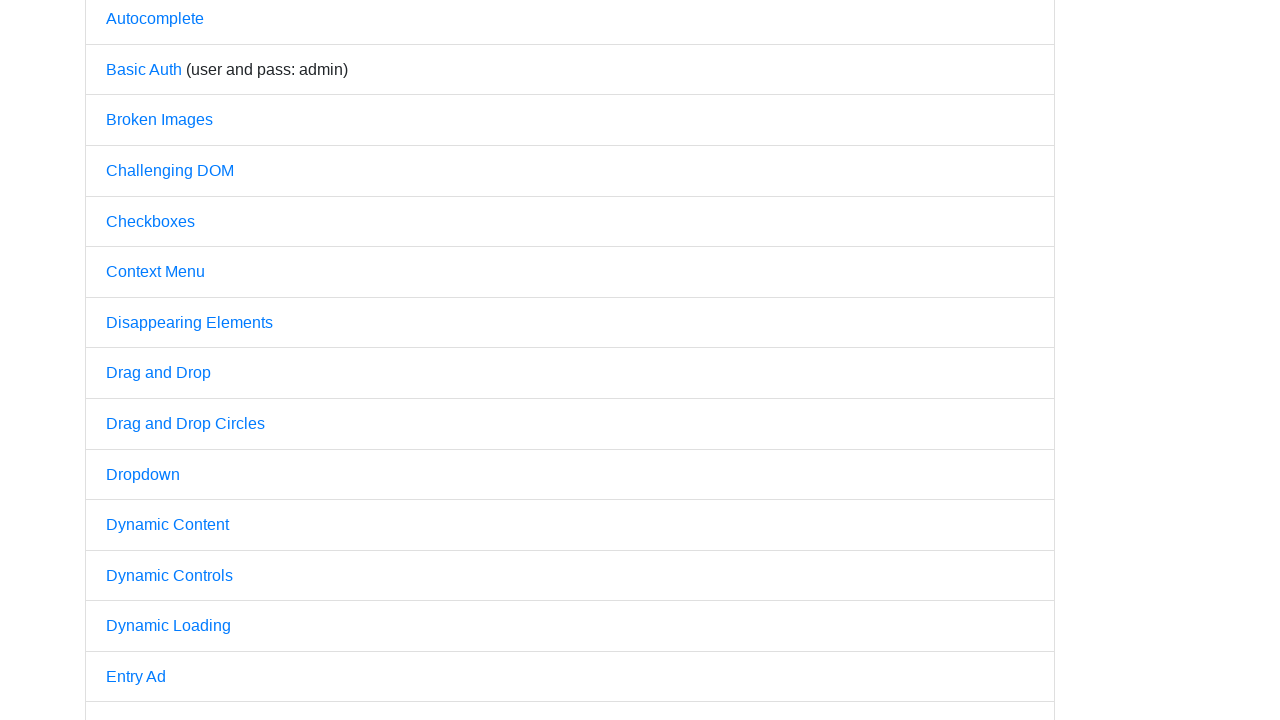

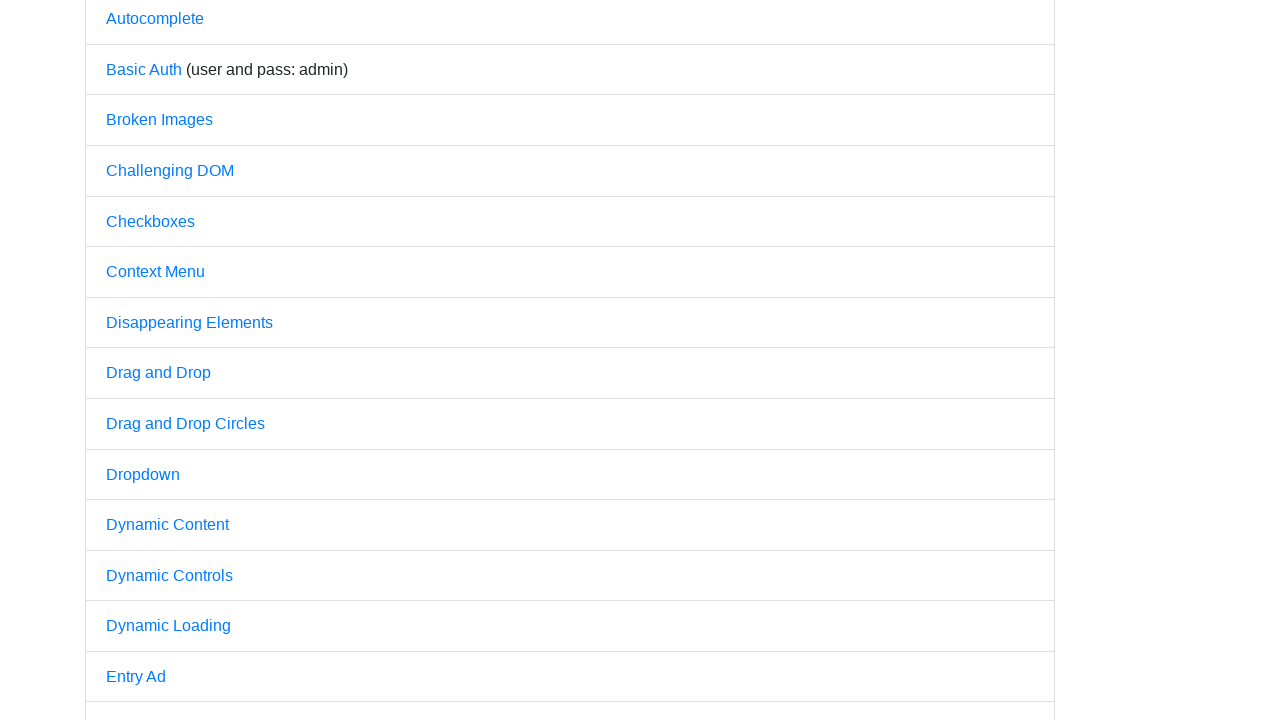